Registers a new user by filling out the registration form with first name, last name, email, telephone, password, and agreeing to newsletter and terms before submitting.

Starting URL: https://ecommerce-playground.lambdatest.io/index.php?route=account/register

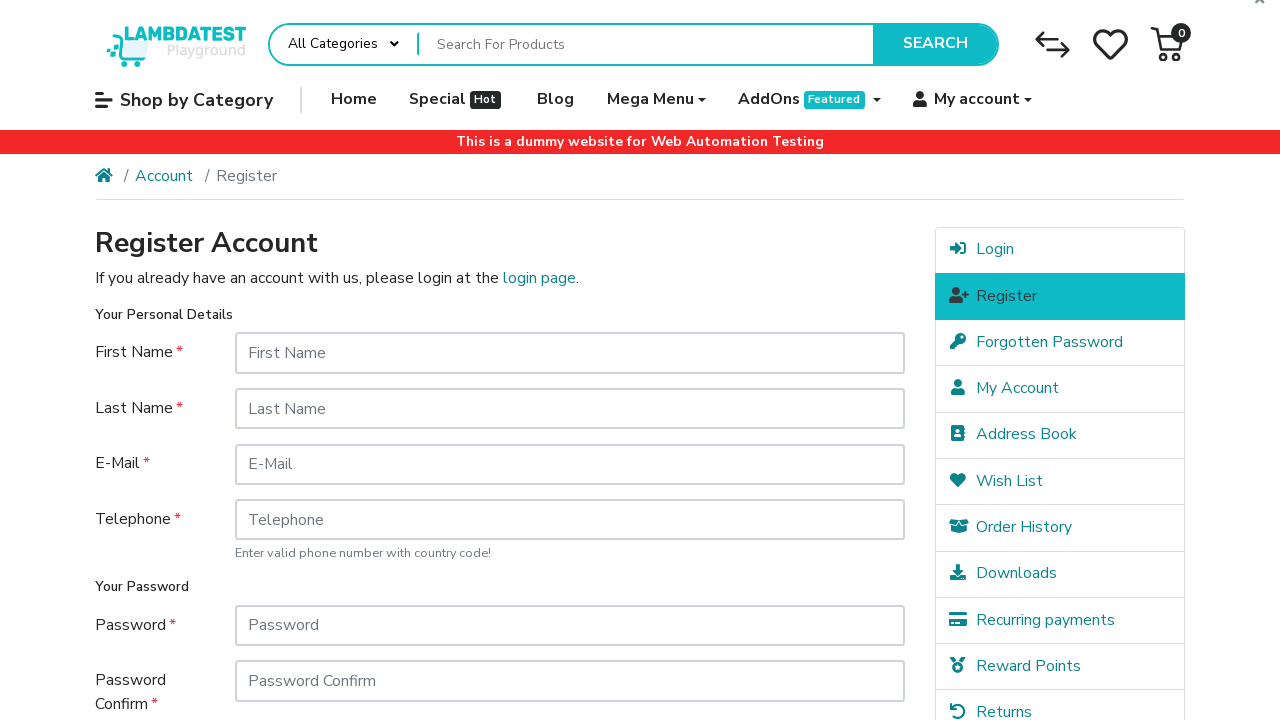

Filled first name field with 'Lucas' on #input-firstname
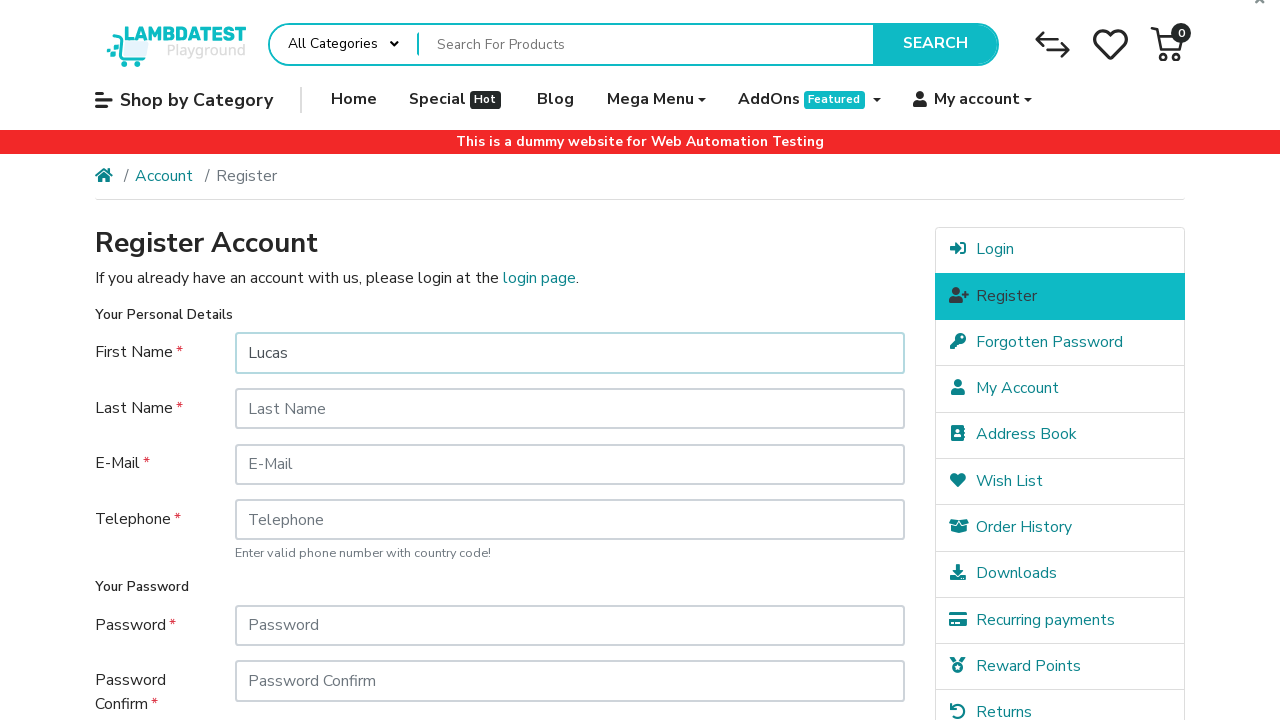

Filled last name field with 'Rosa' on #input-lastname
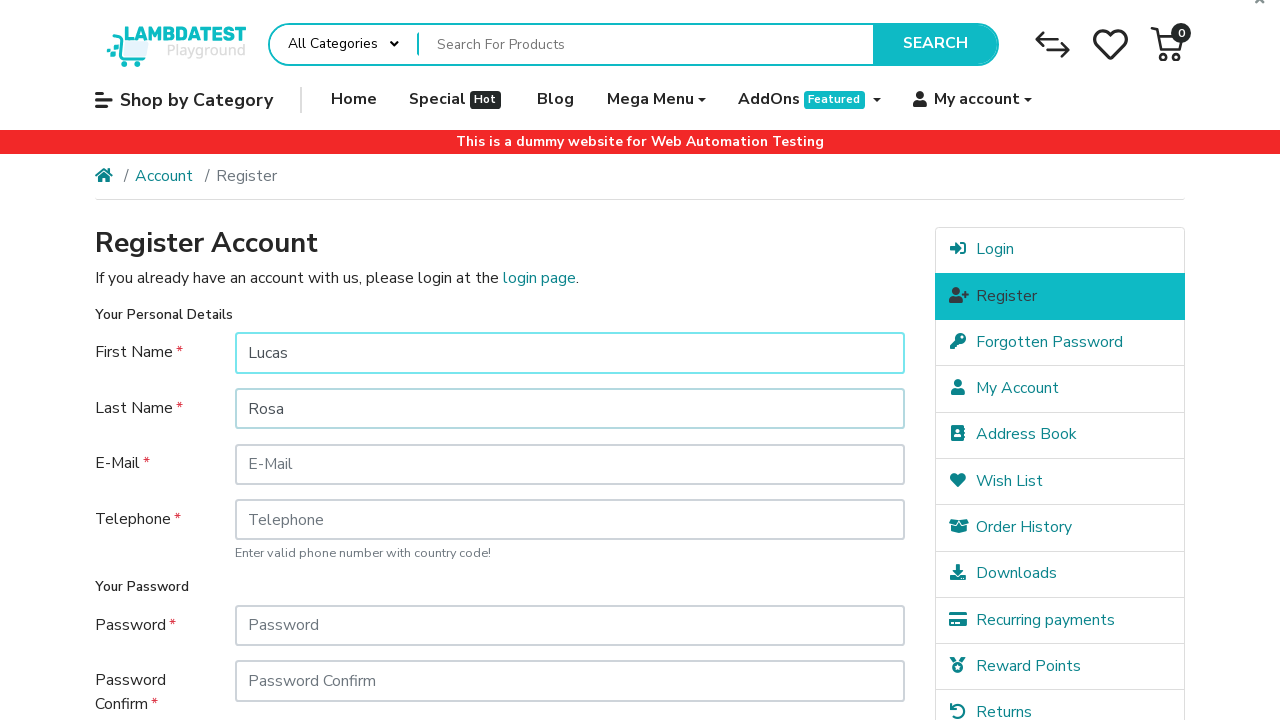

Filled email field with 'testuser_8472@example.com' on #input-email
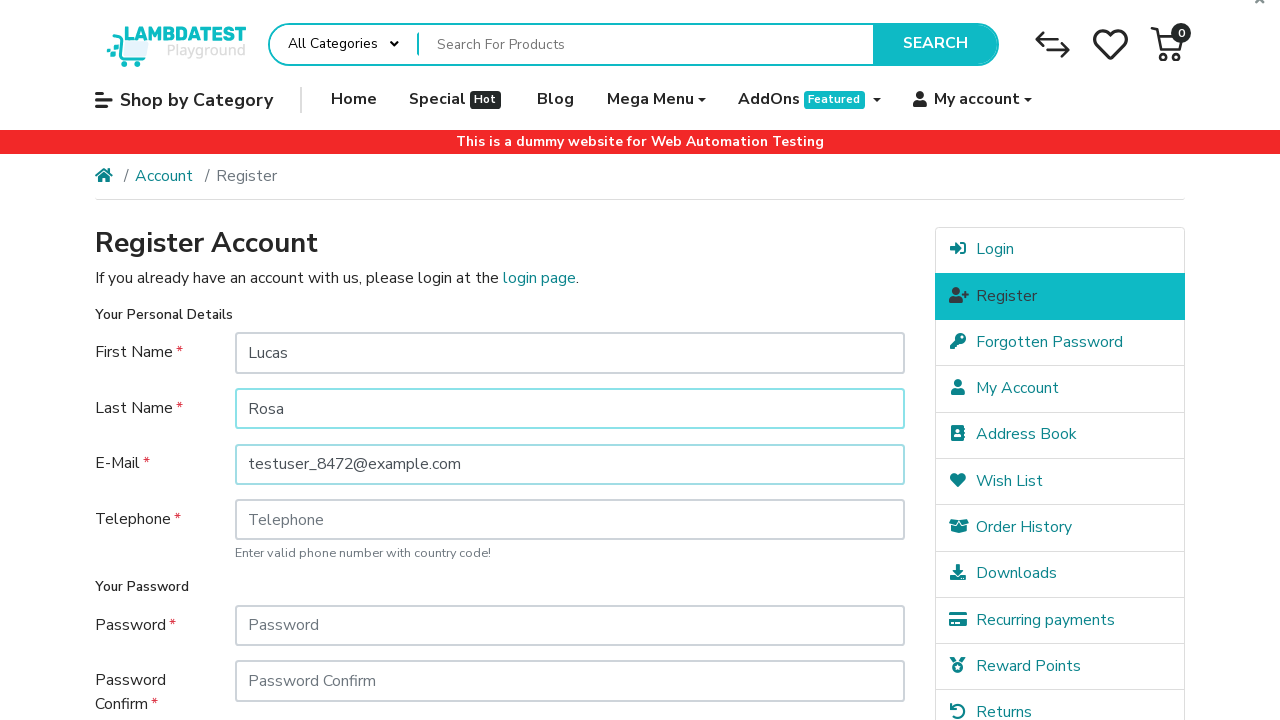

Filled telephone field with '888777666' on #input-telephone
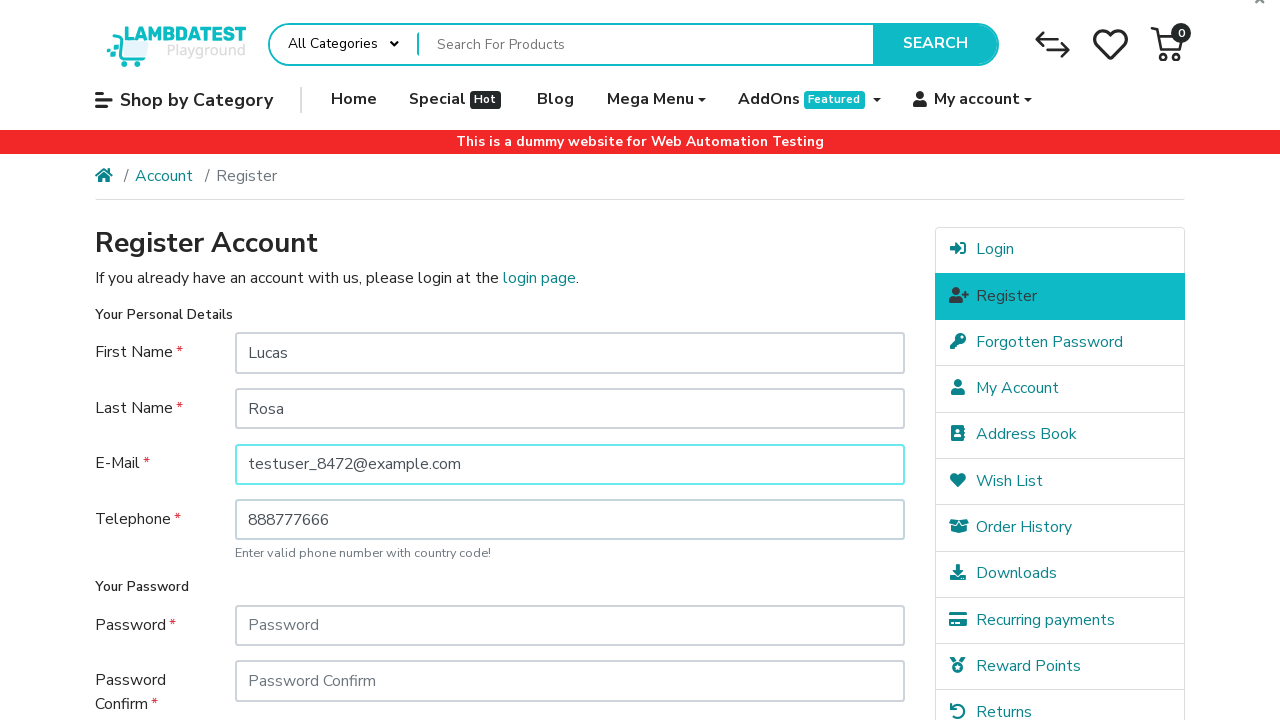

Filled password field with '123456' on #input-password
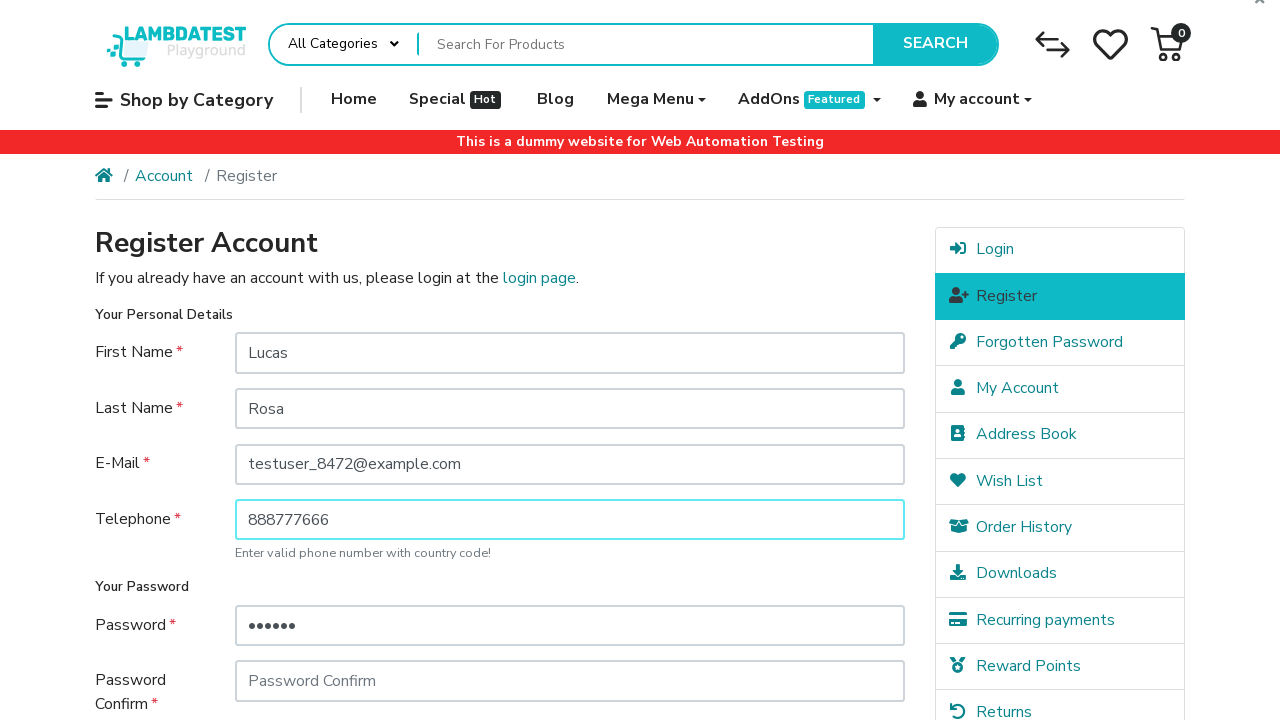

Filled password confirmation field with '123456' on #input-confirm
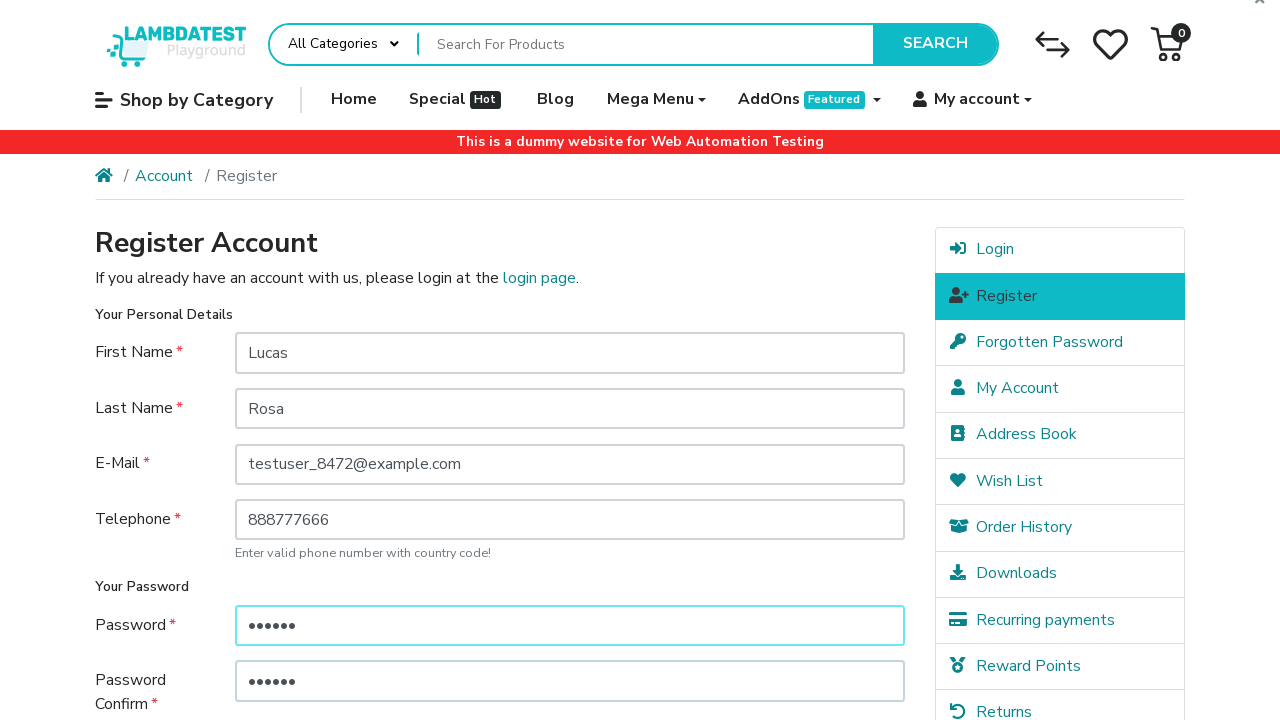

Clicked newsletter subscription checkbox at (274, 514) on xpath=//label[@for='input-newsletter-yes']
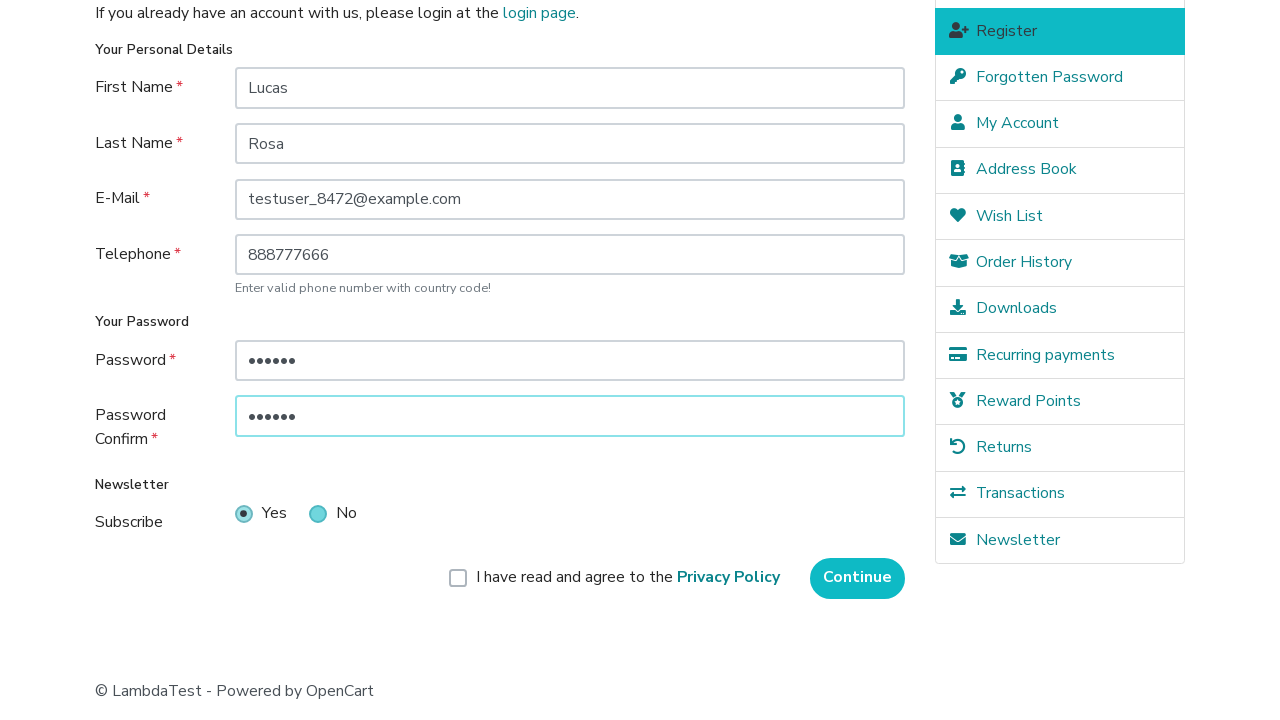

Clicked agree to terms checkbox at (628, 578) on xpath=//label[@for='input-agree']
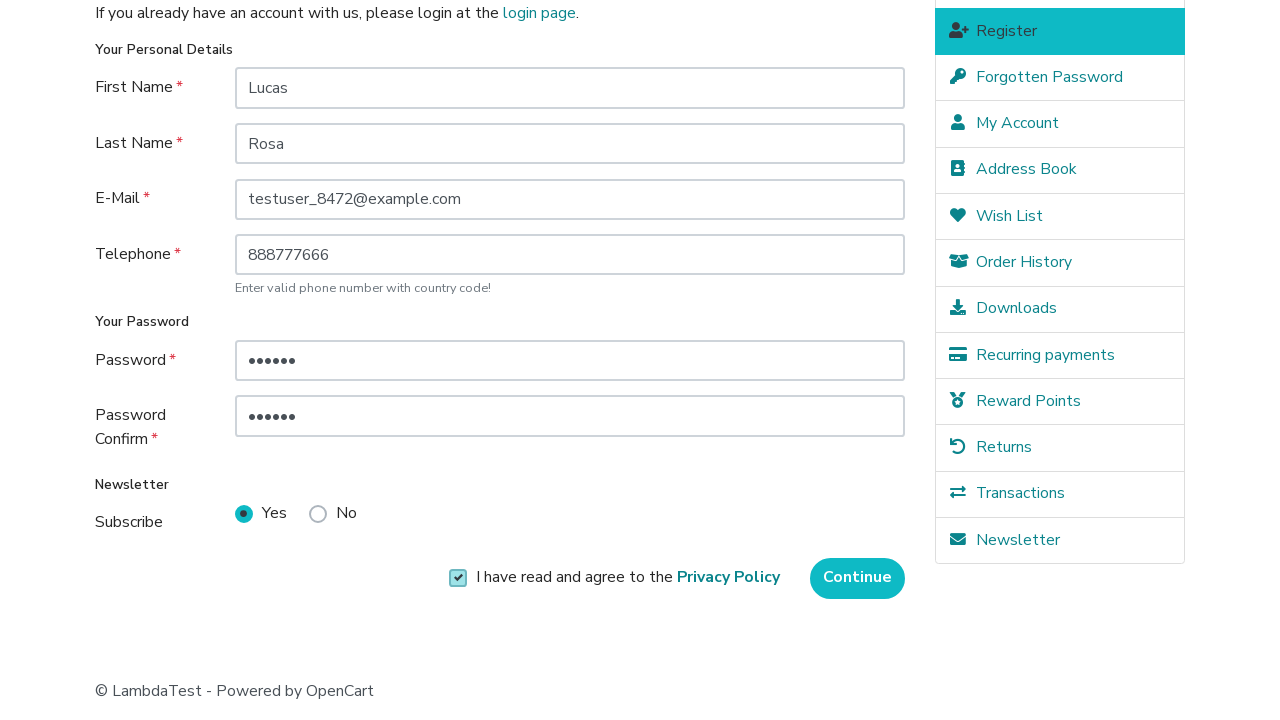

Clicked Continue button to submit registration form at (858, 578) on xpath=//input[@value='Continue']
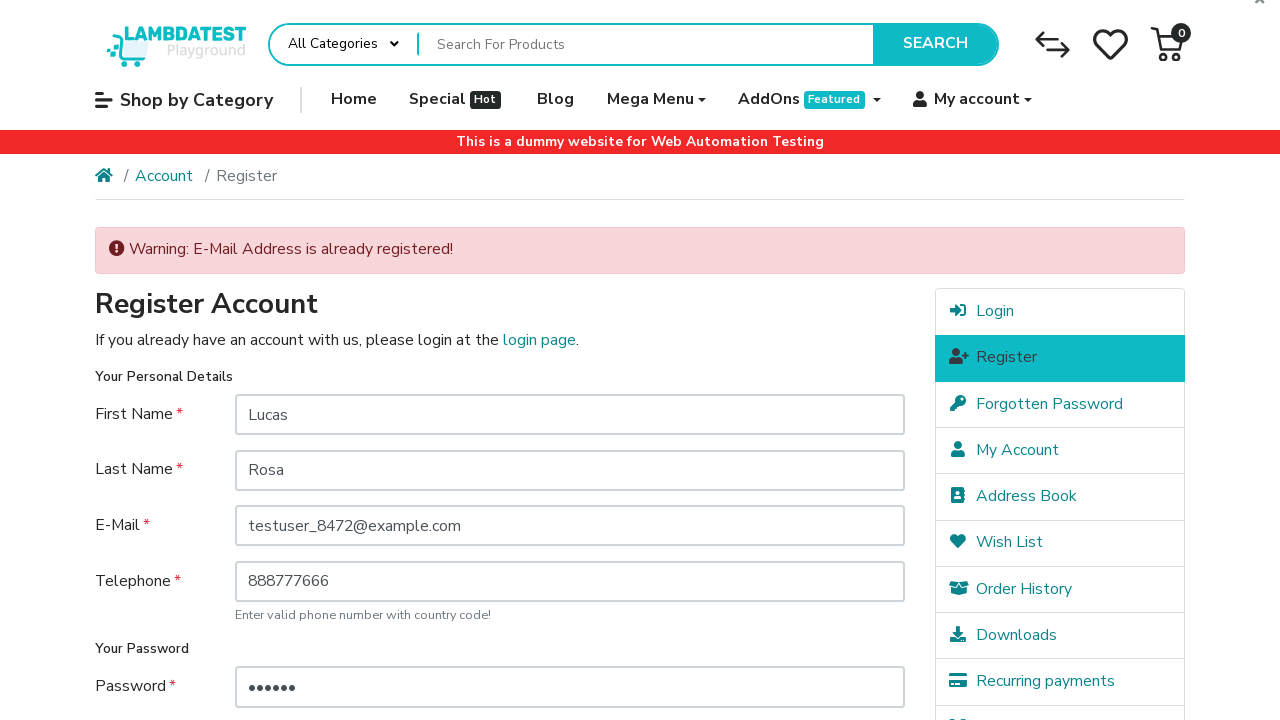

Waited for page to reach networkidle state after form submission
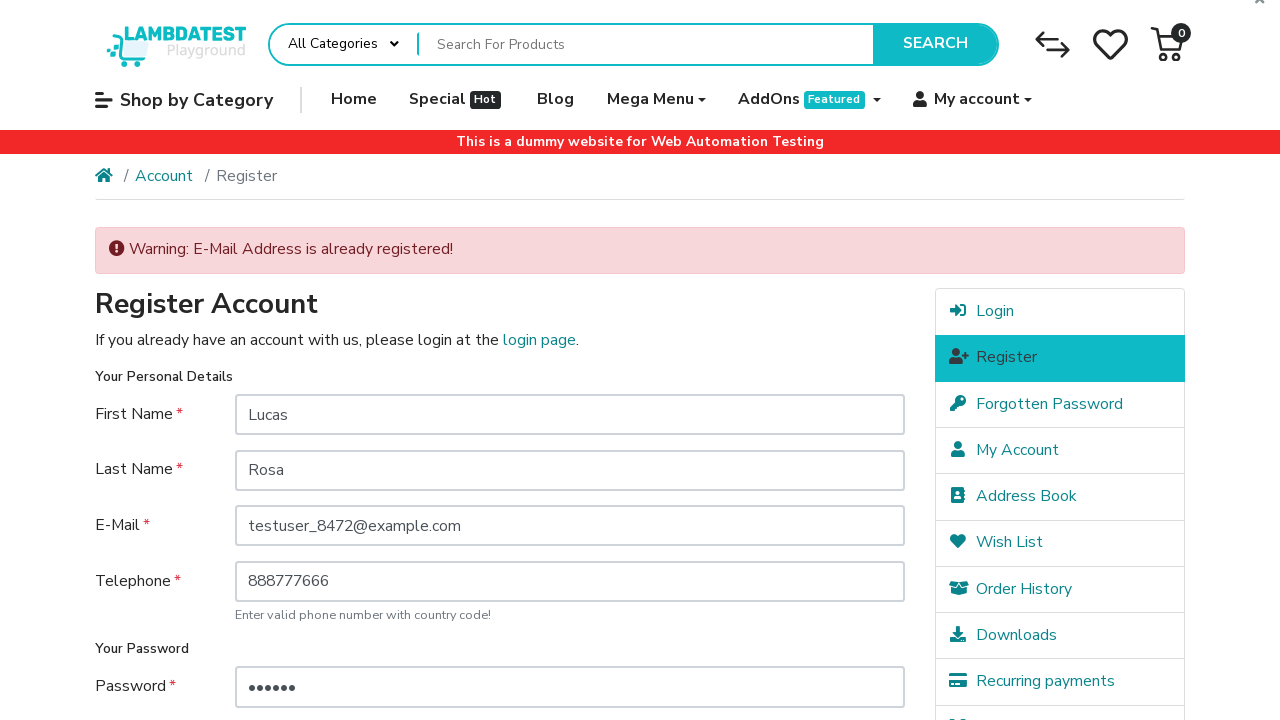

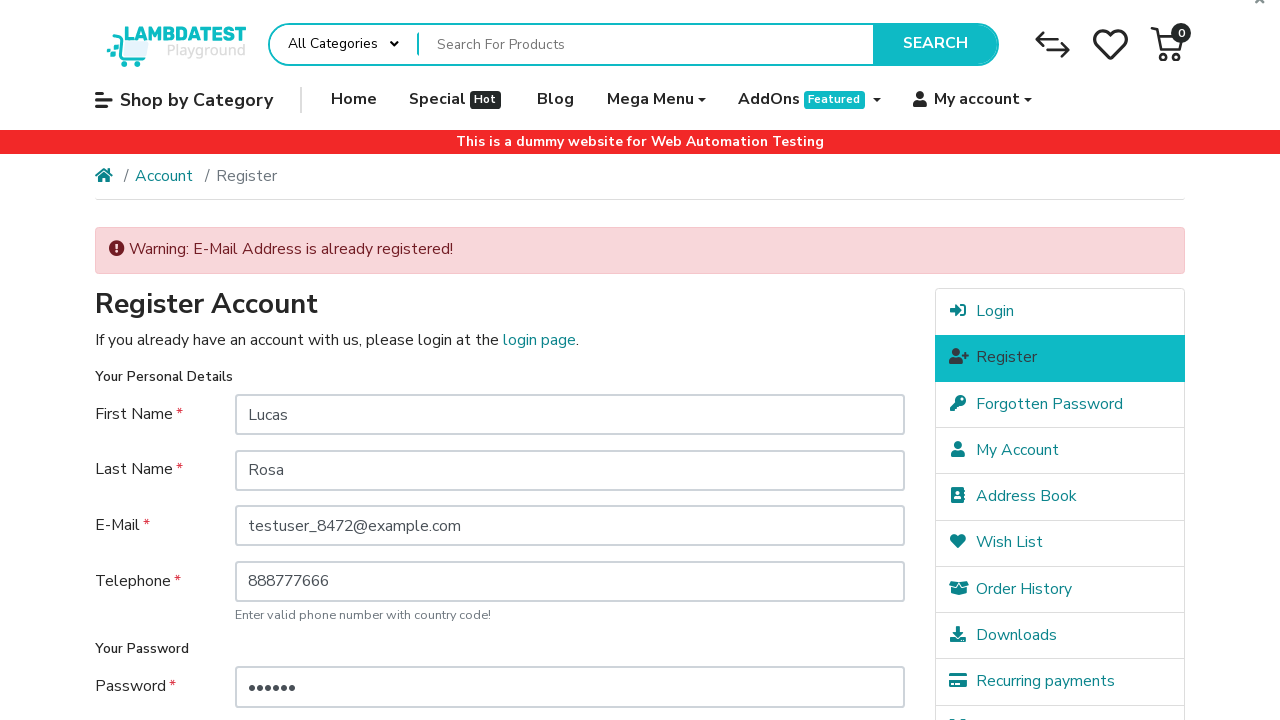